Tests iframe interaction by clicking a navbar toggler element inside an iframe

Starting URL: https://www.qa-practice.com/elements/iframe/iframe_page

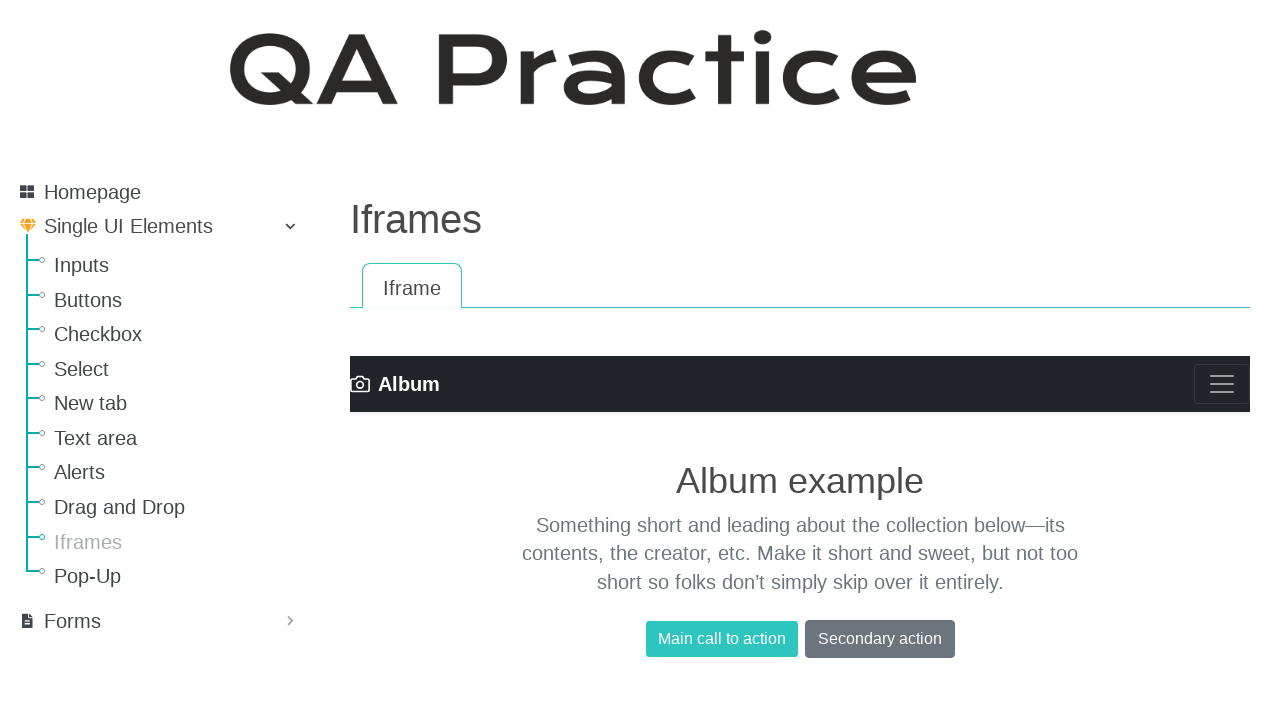

Located navbar toggler element inside iframe
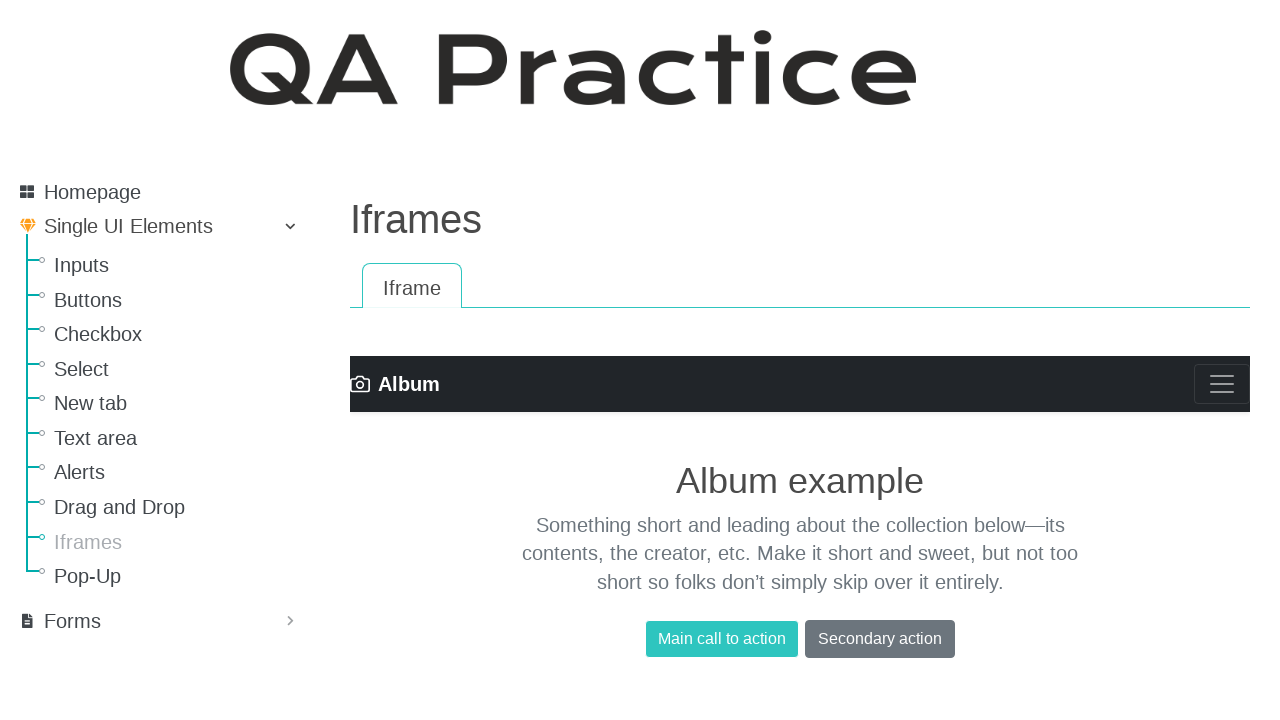

Clicked navbar toggler element inside iframe at (1222, 384) on css=.navbar-toggler-icon
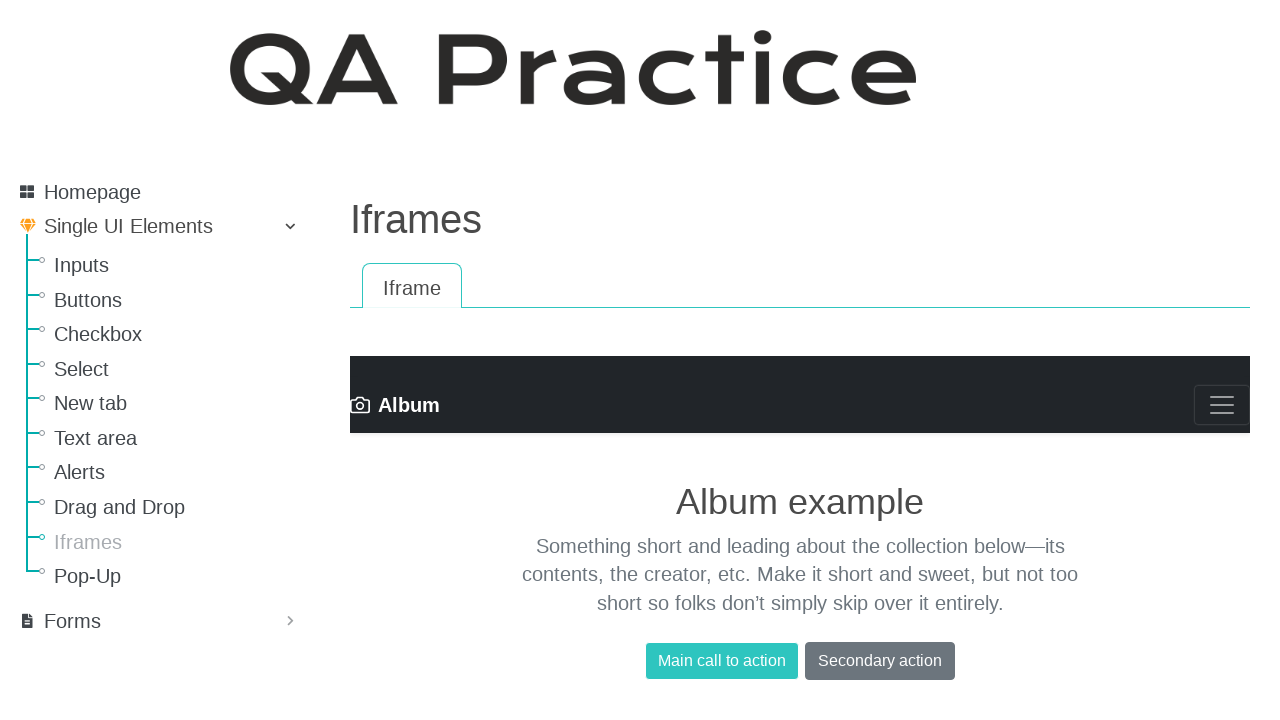

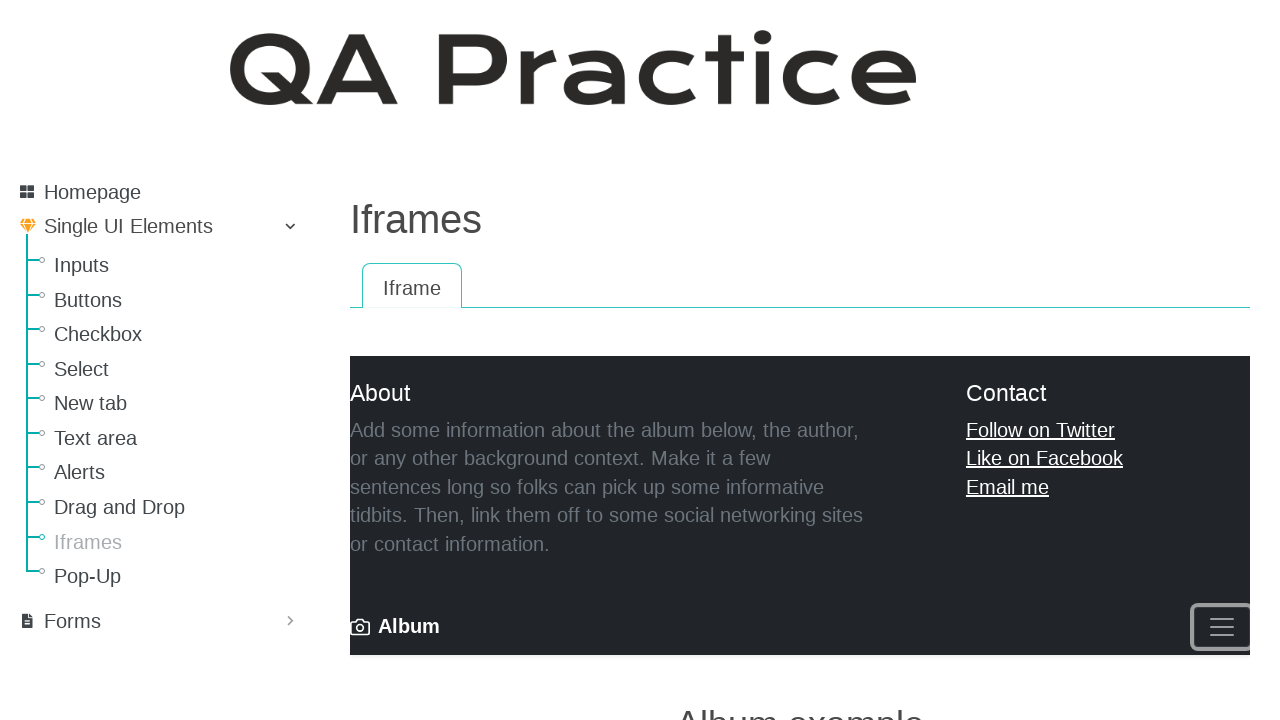